Tests ad form submission with special characters only in the phone number field to verify validation behavior.

Starting URL: https://elenta.lt/patalpinti/ivesti-informacija?categoryId=AutoMoto_Automobiliai&actionId=Siulo&returnurl=%2F

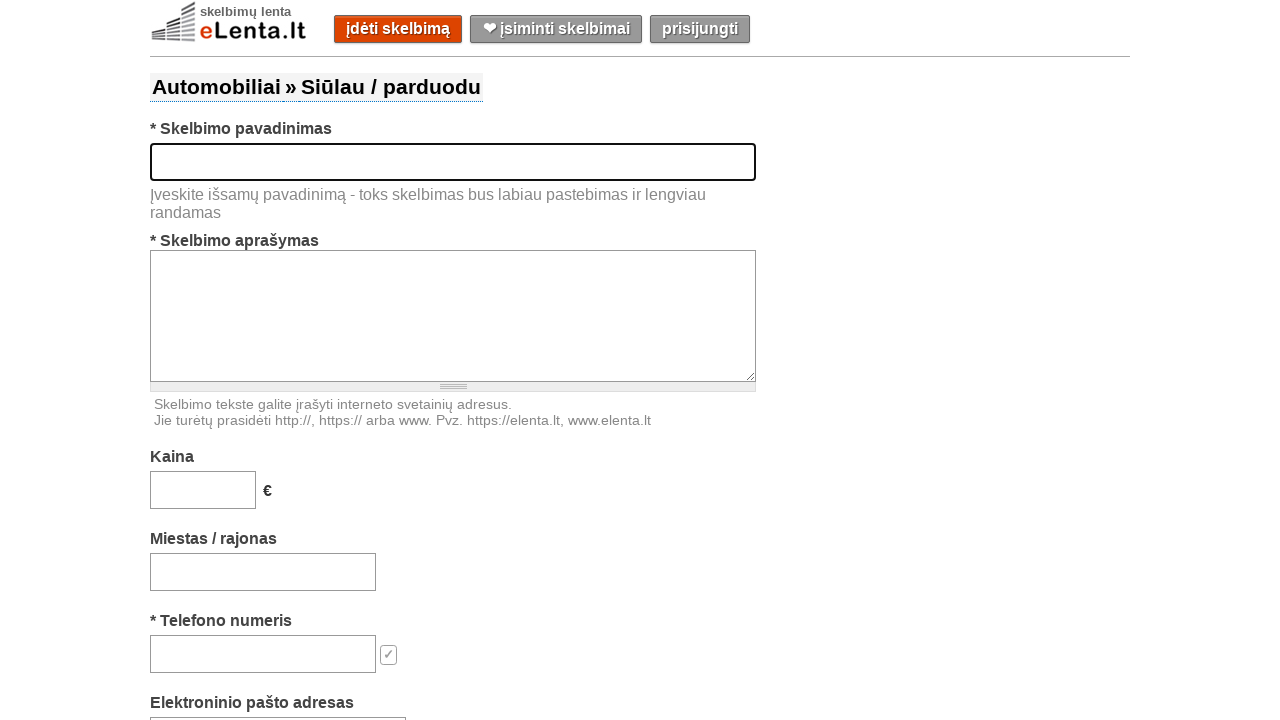

Filled title field with 'Used Lada with golden rims' on #title
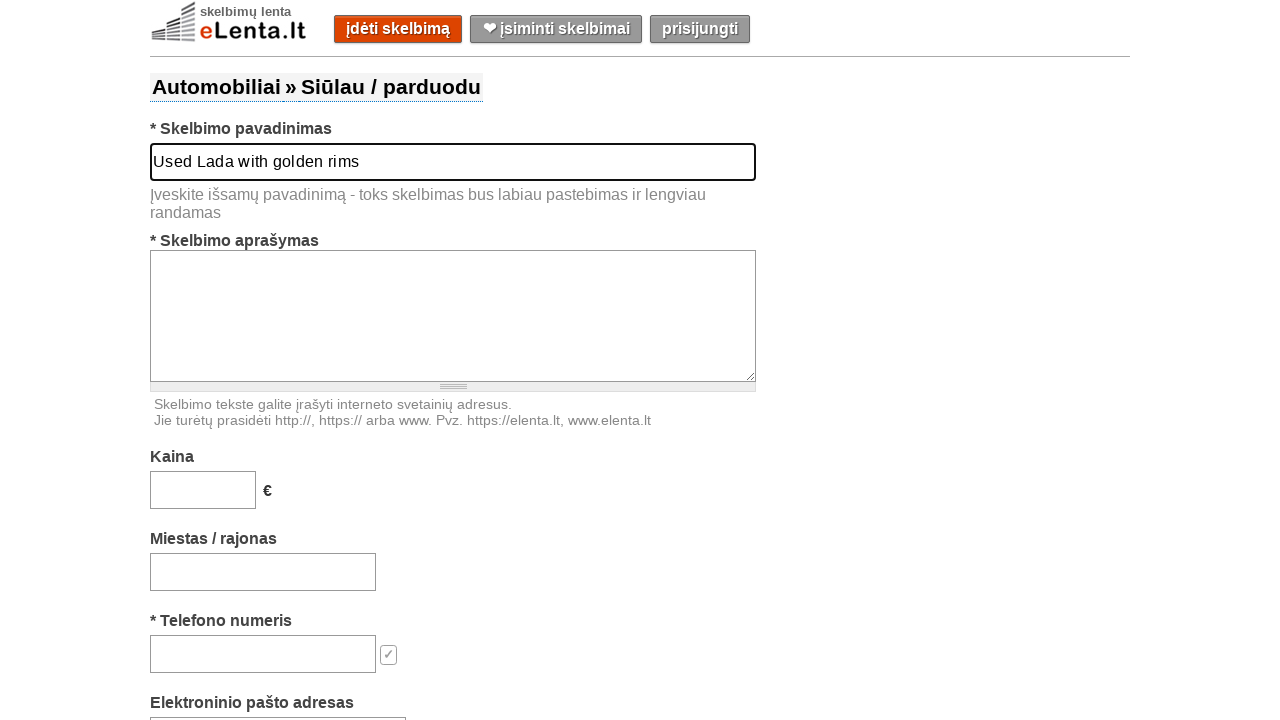

Filled description field with vehicle details on #text
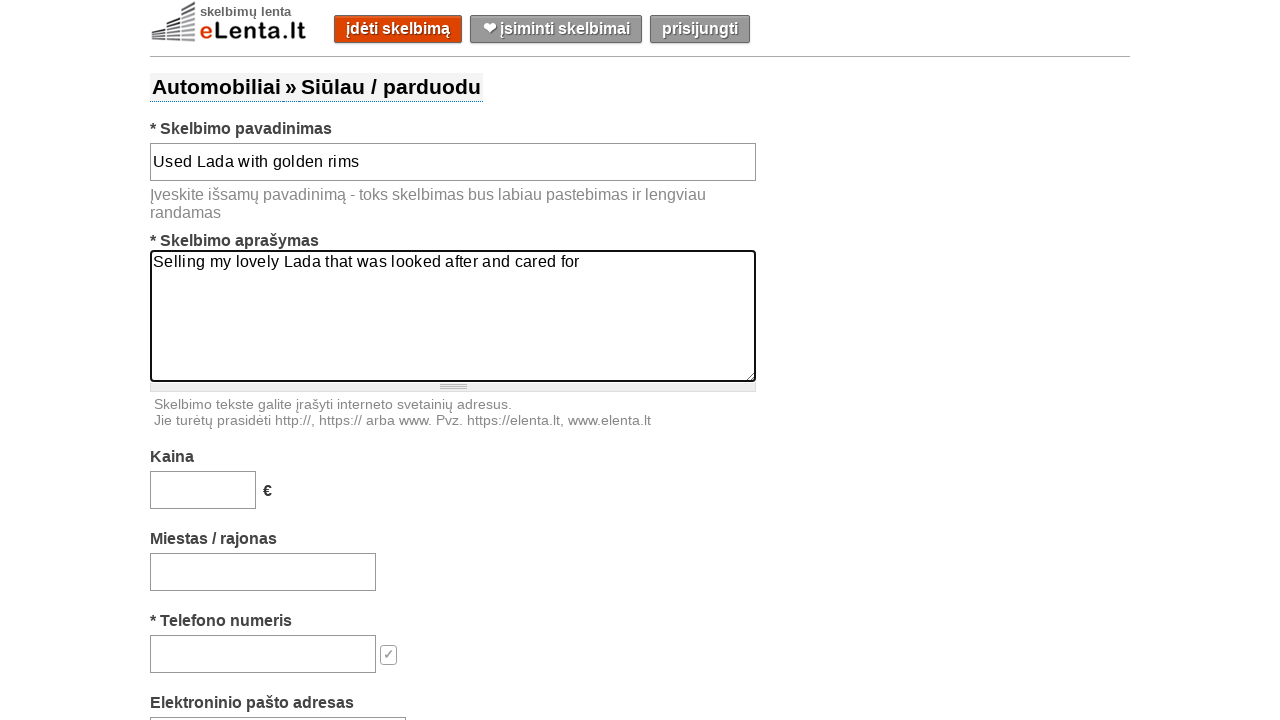

Filled price field with '15000' on #price
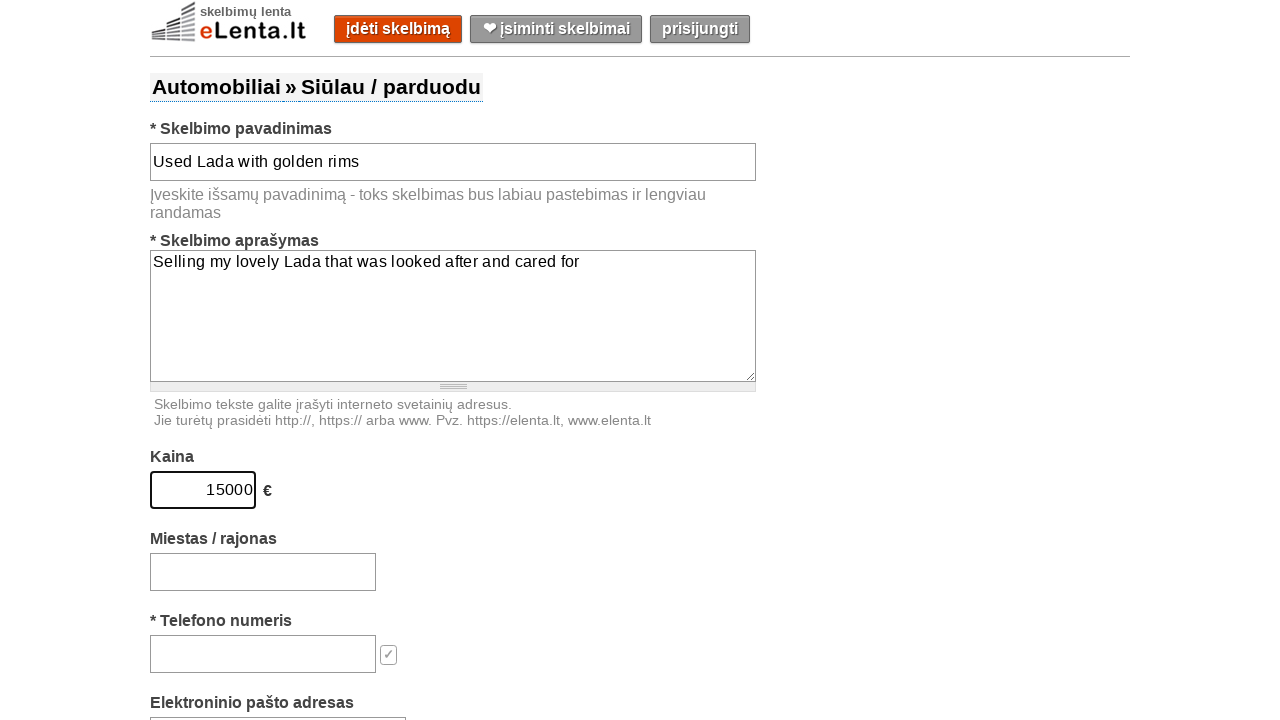

Filled location field with 'Gargždai' on #location-search-box
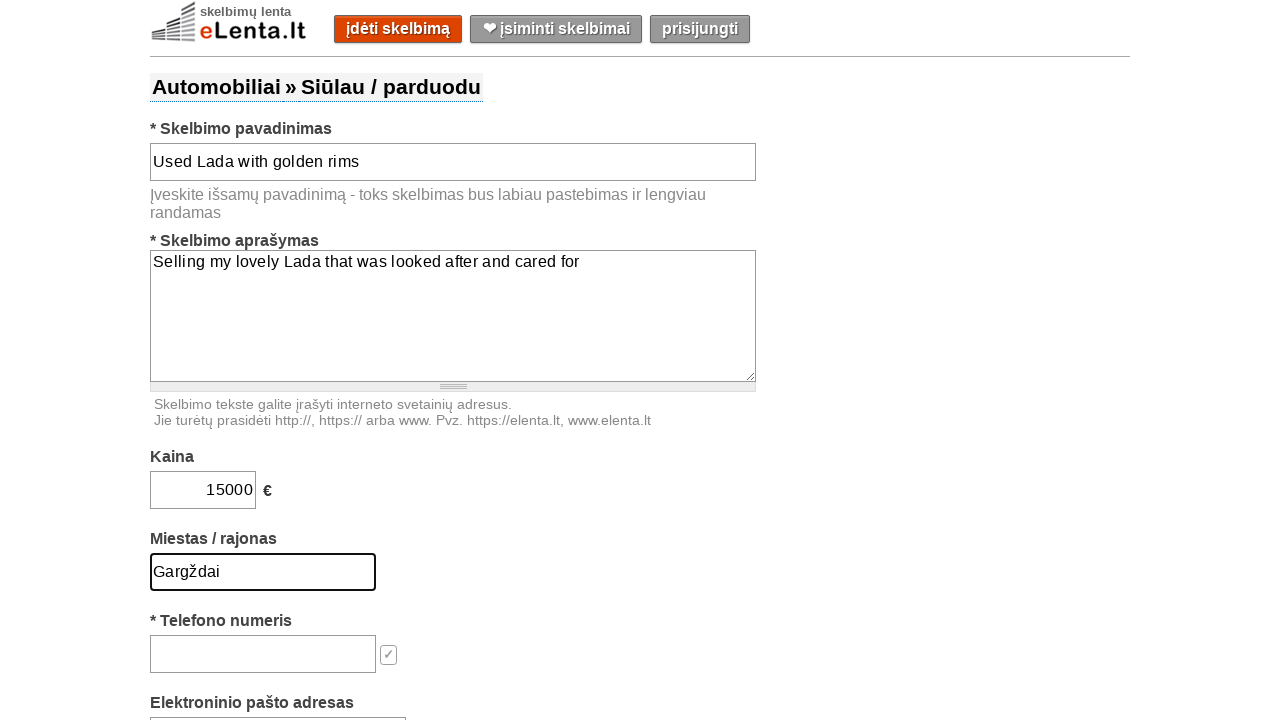

Filled phone field with special characters only '[]{}|;:',.' to test validation on #phone
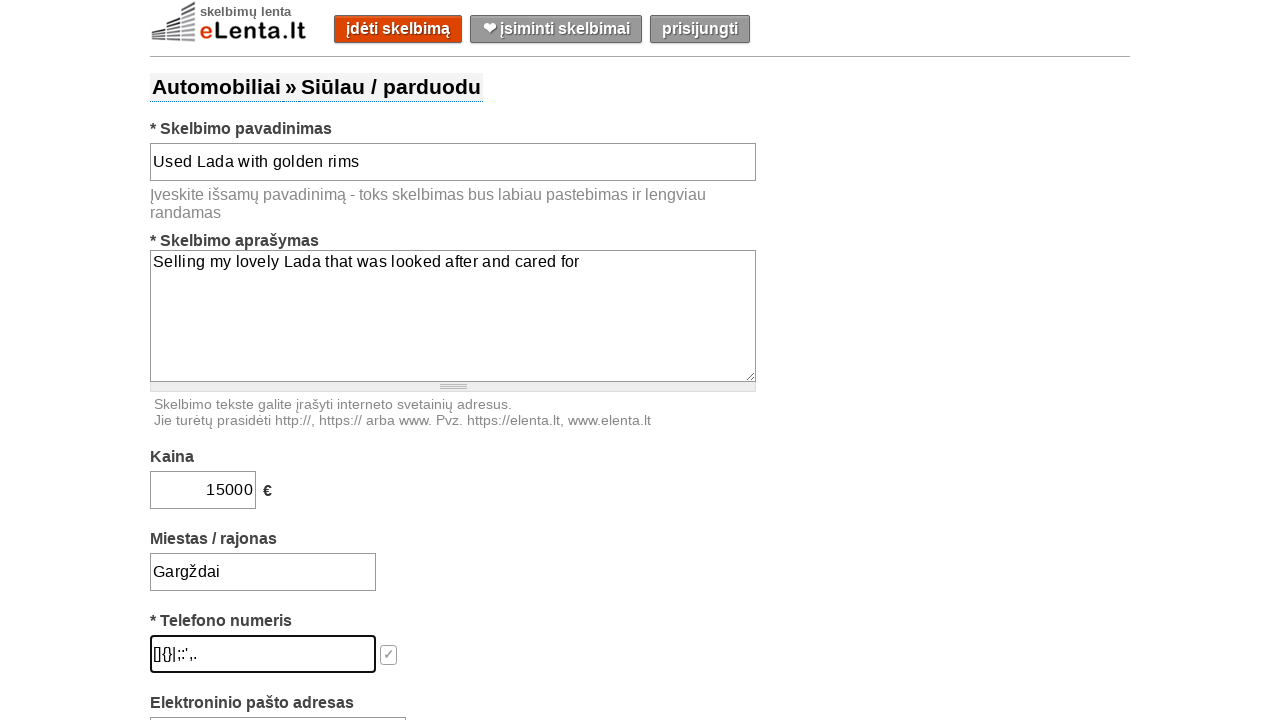

Filled email field with 'ThomasShelby@gmail.com' on #email
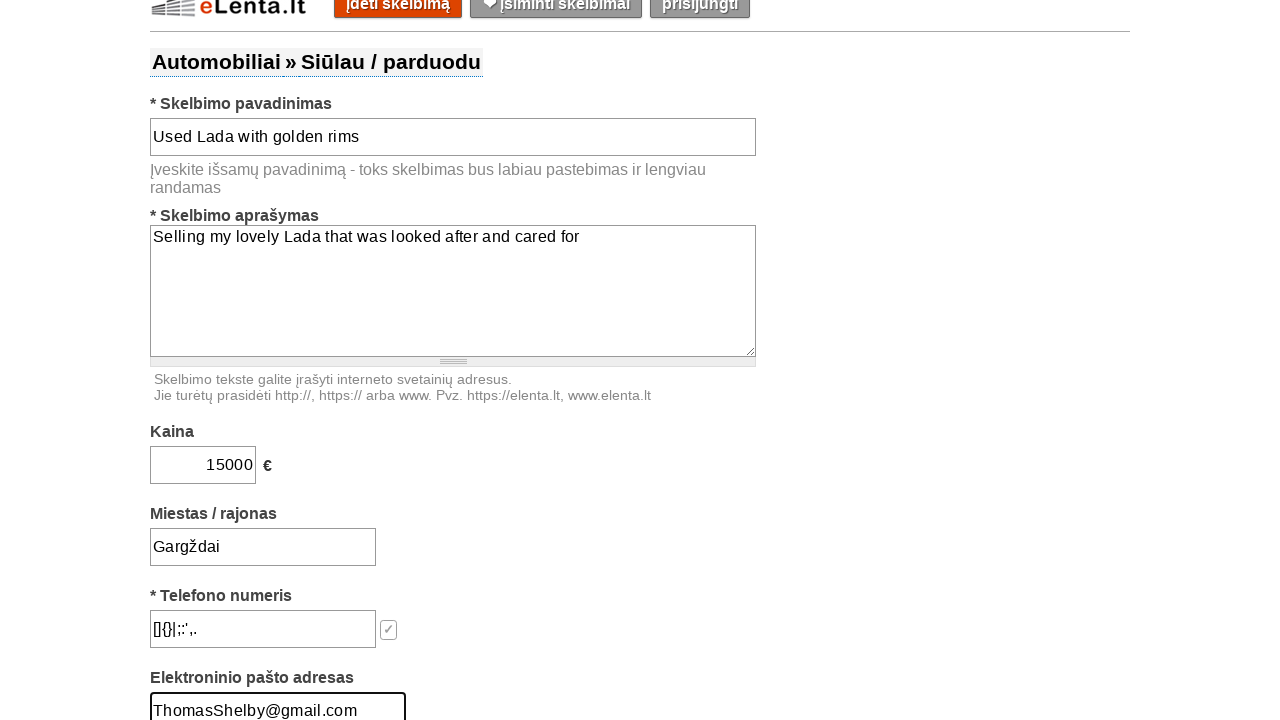

Clicked submit button to test ad form validation with special characters in phone field at (659, 360) on #submit-button
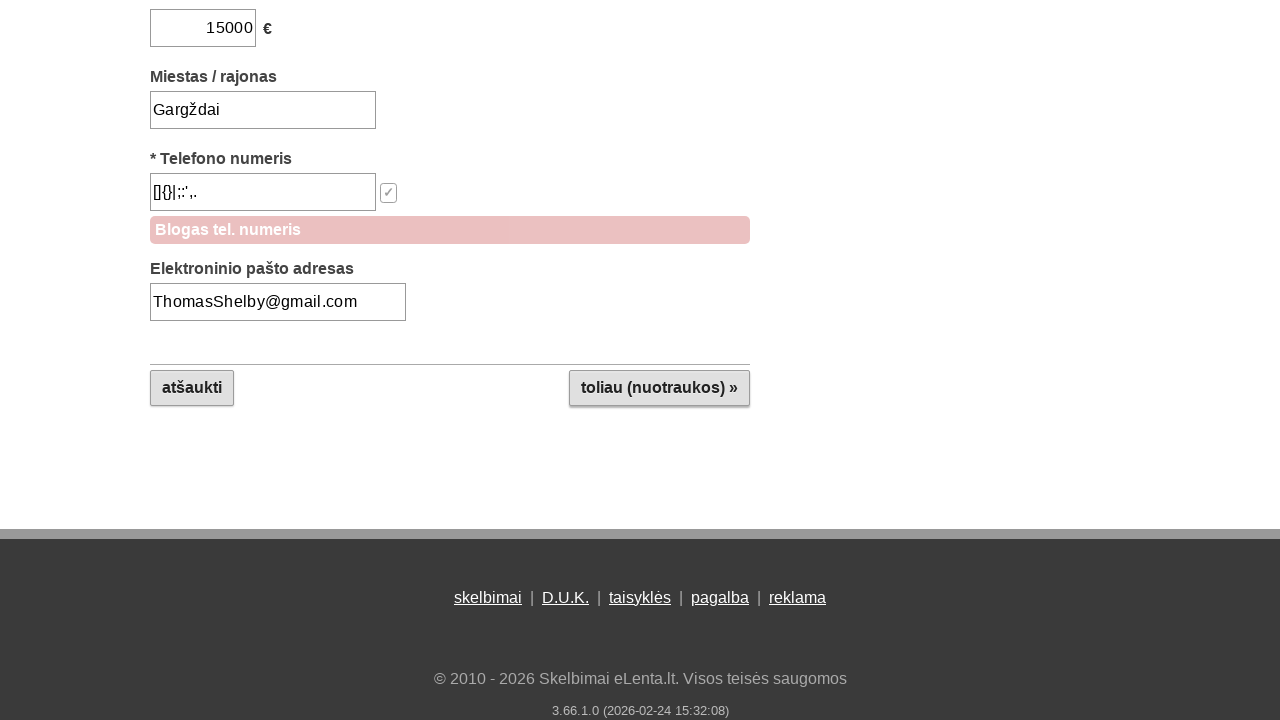

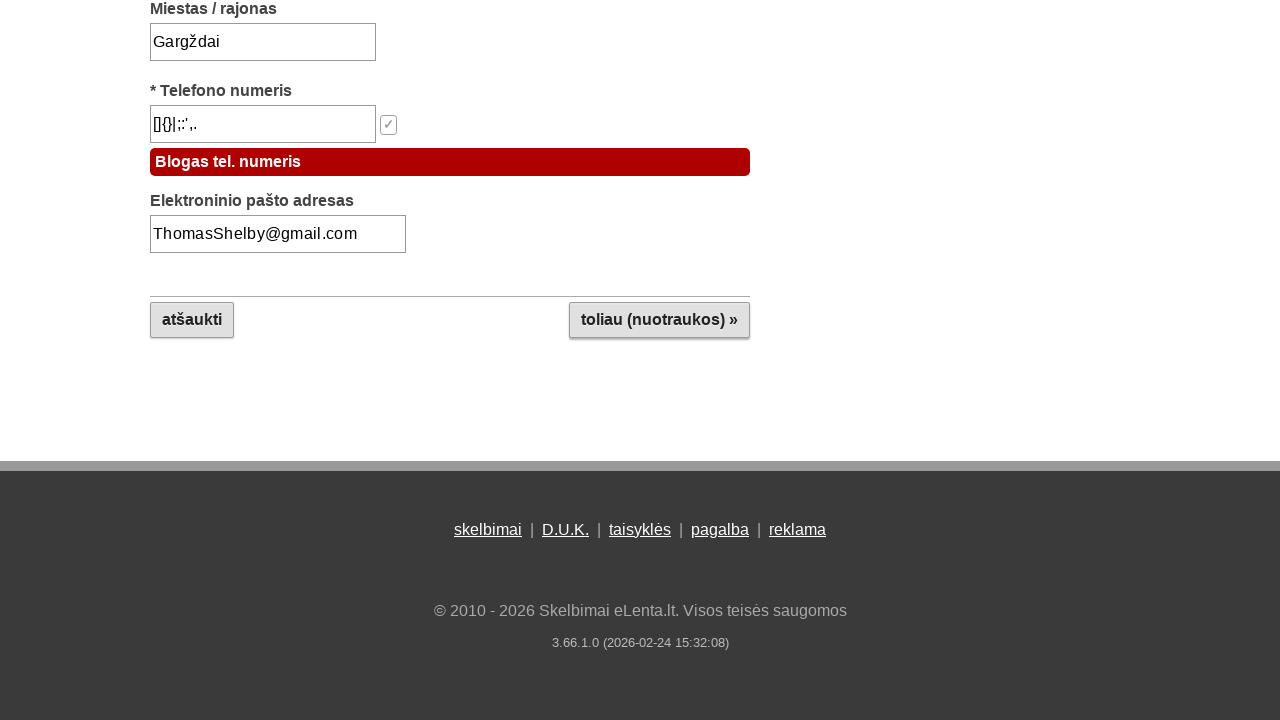